Tests handling of a JavaScript confirmation dialog by clicking a button, accepting the confirm dialog, and verifying the result text

Starting URL: https://testautomationpractice.blogspot.com/

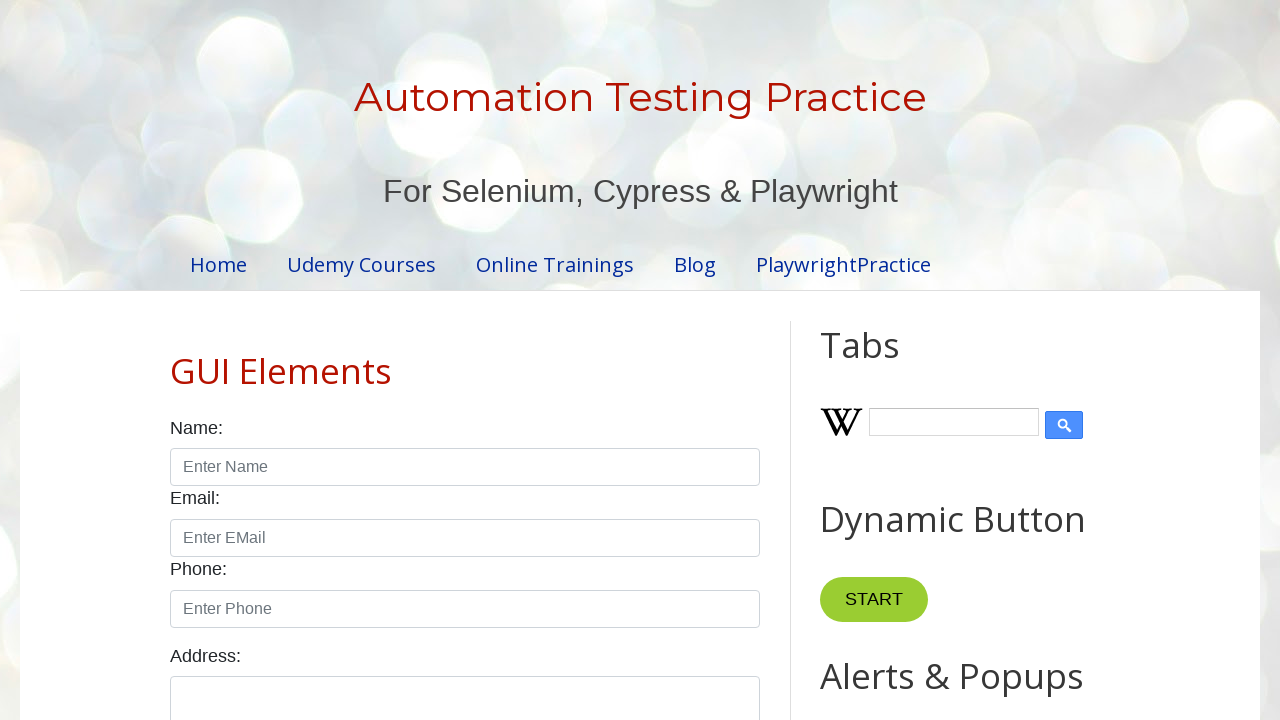

Set up dialog handler for confirmation dialogs
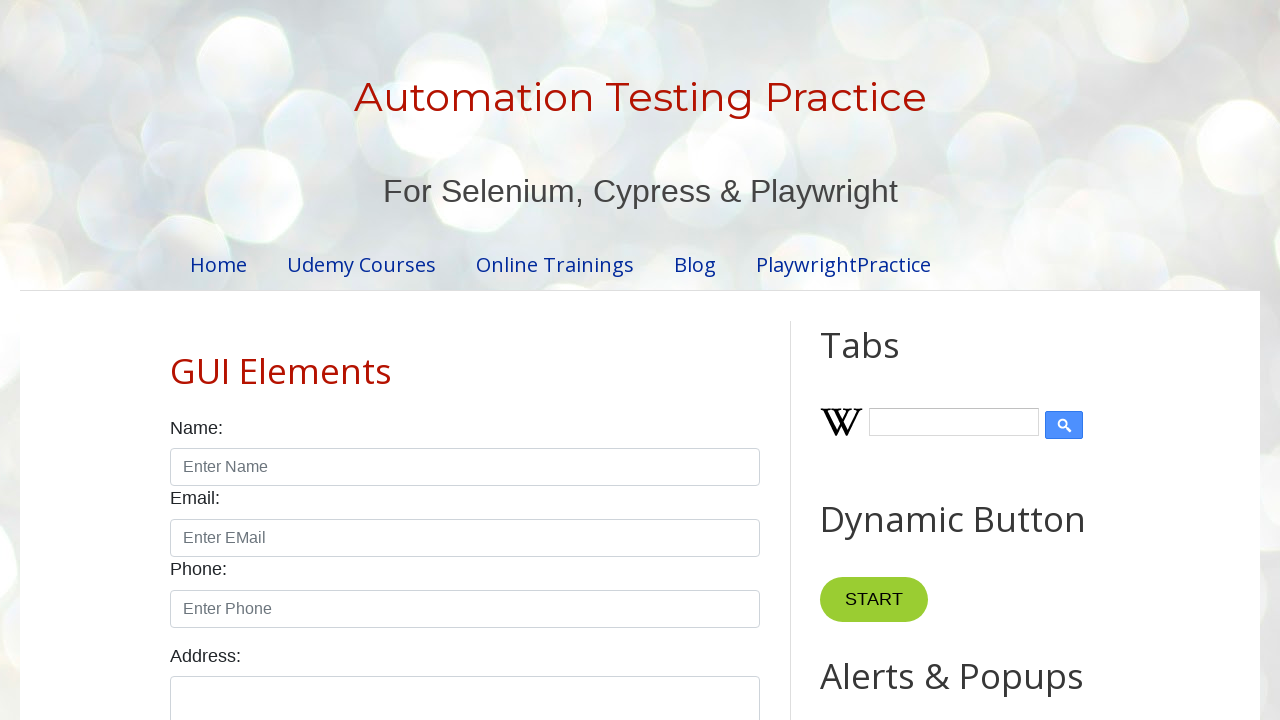

Clicked the confirm button to trigger the dialog at (912, 360) on #confirmBtn
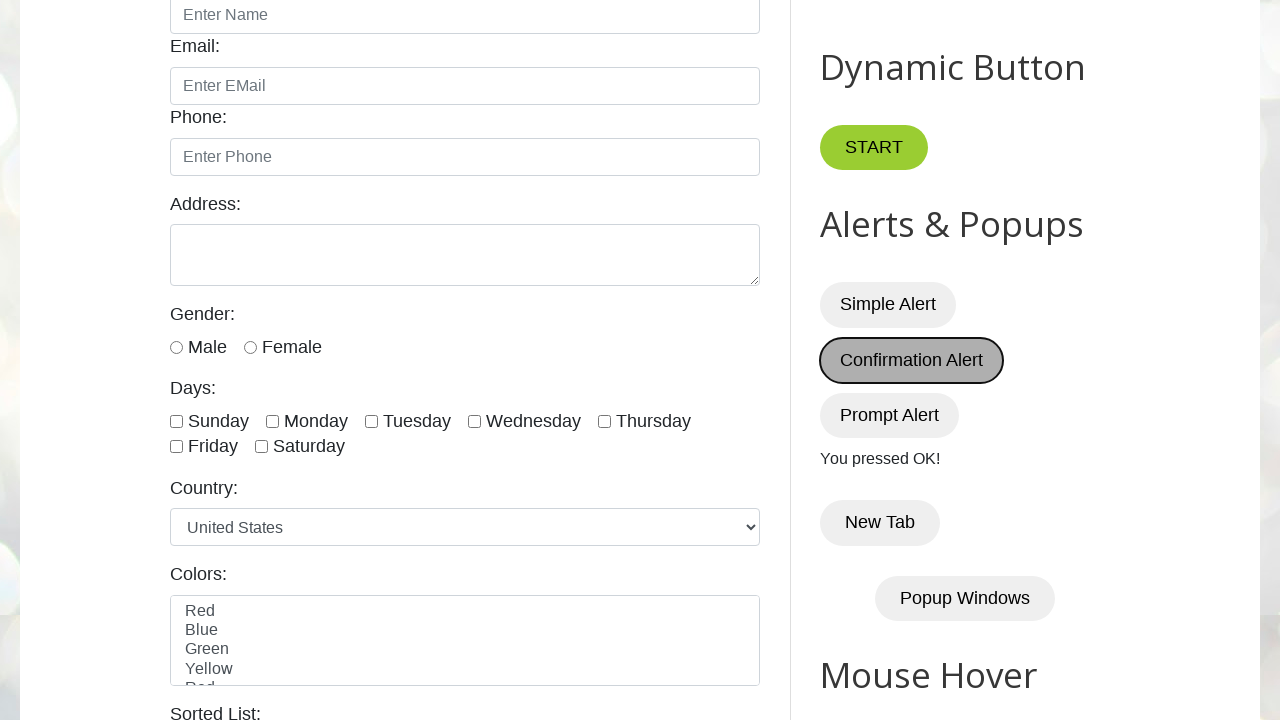

Result text element loaded
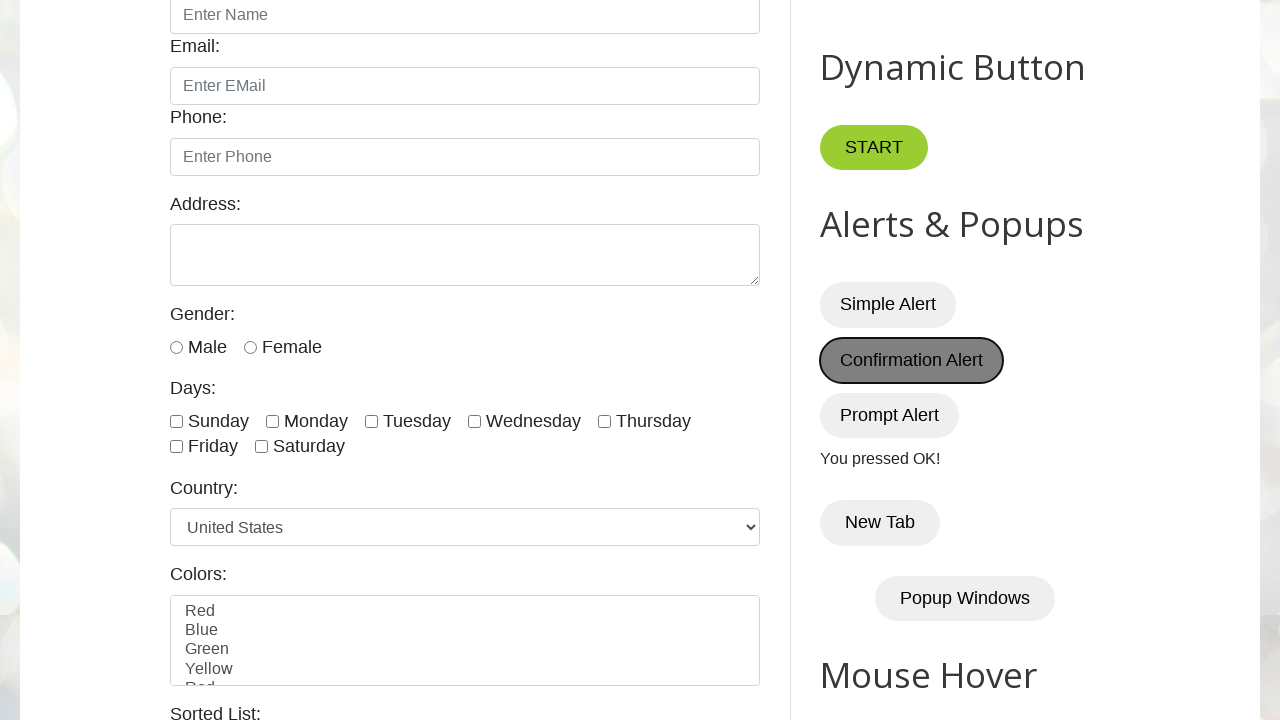

Verified result text is 'You pressed OK!'
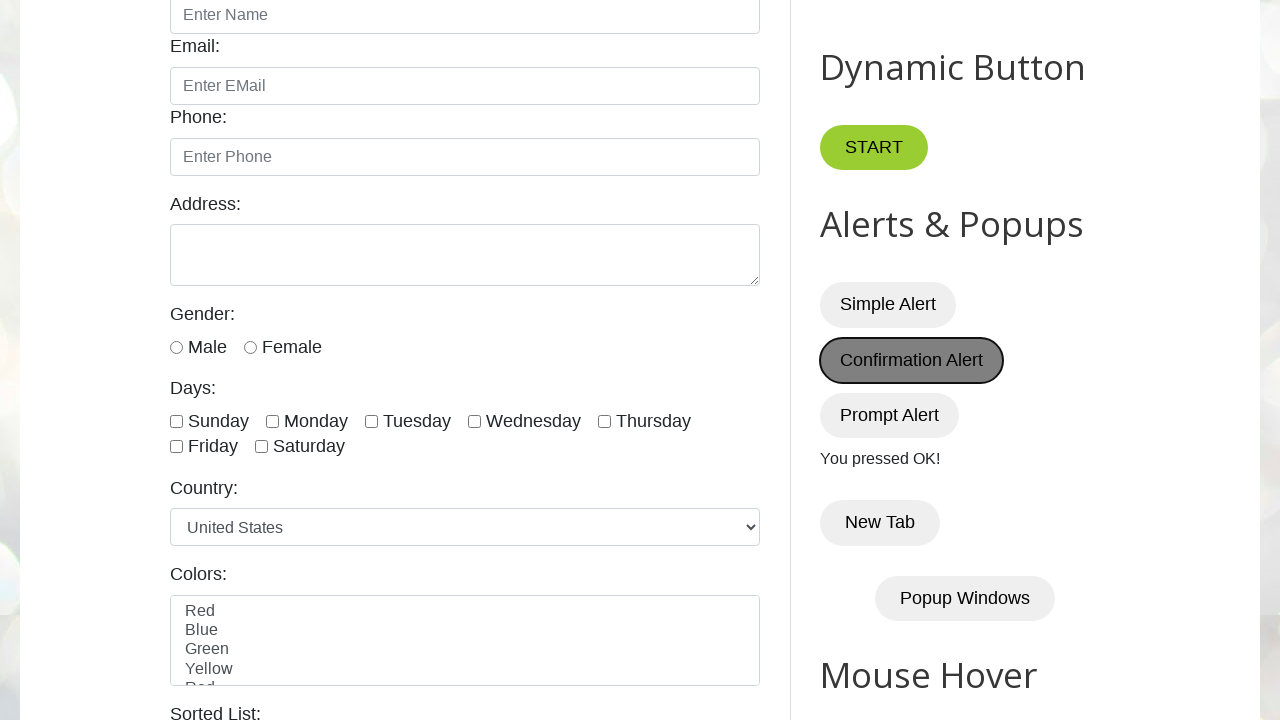

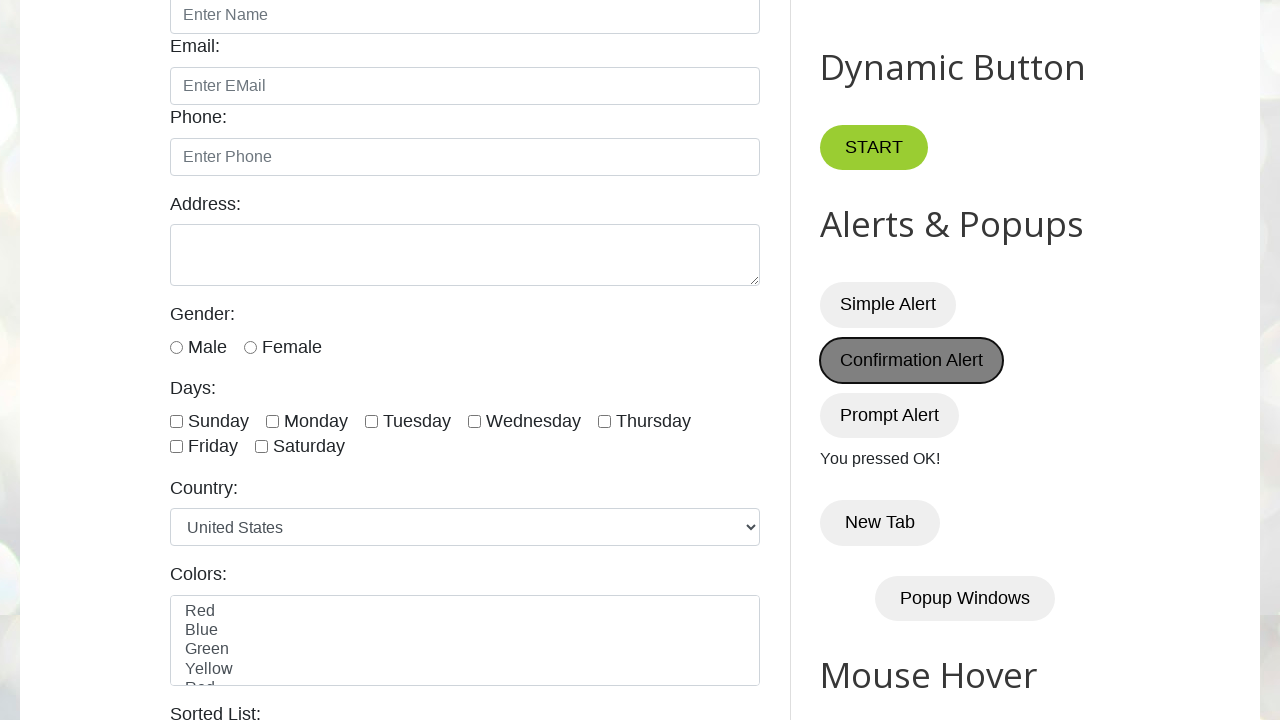